Tests the payment calculator by filling in loan amount and scrolling to the bottom of the page

Starting URL: https://www.calculator.net/payment-calculator.html

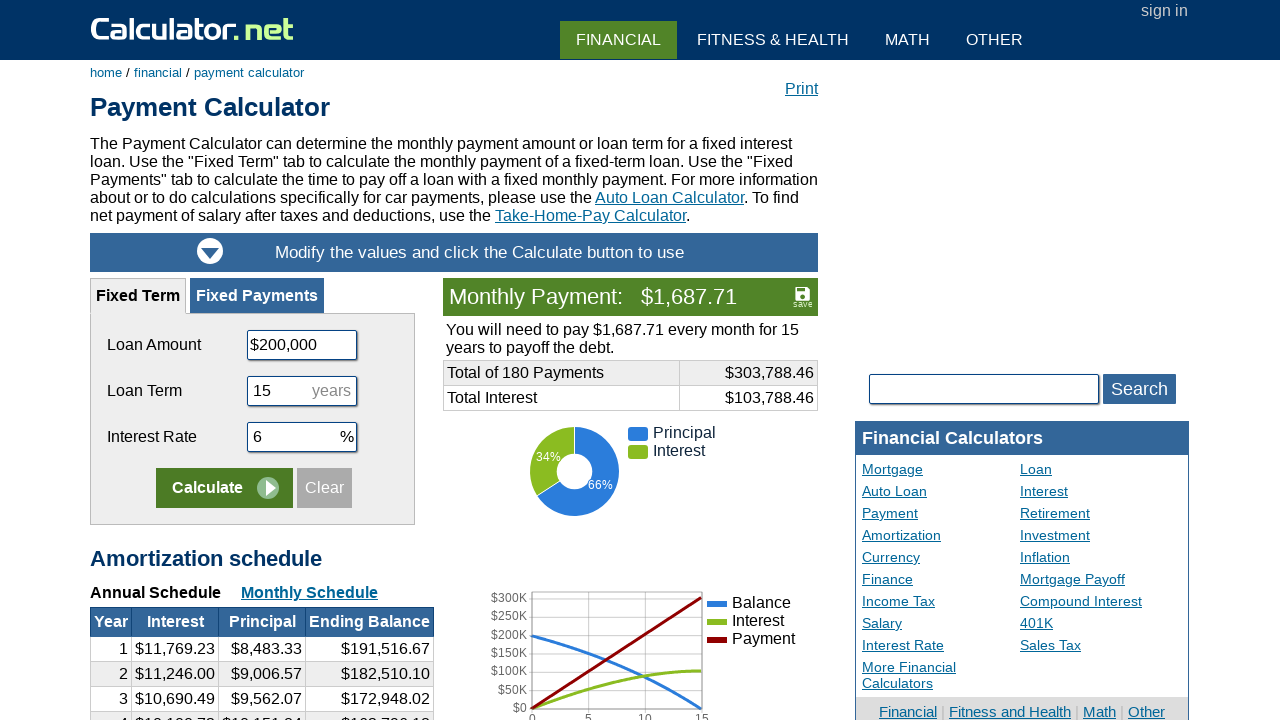

Filled loan amount field with 500000 using JavaScript
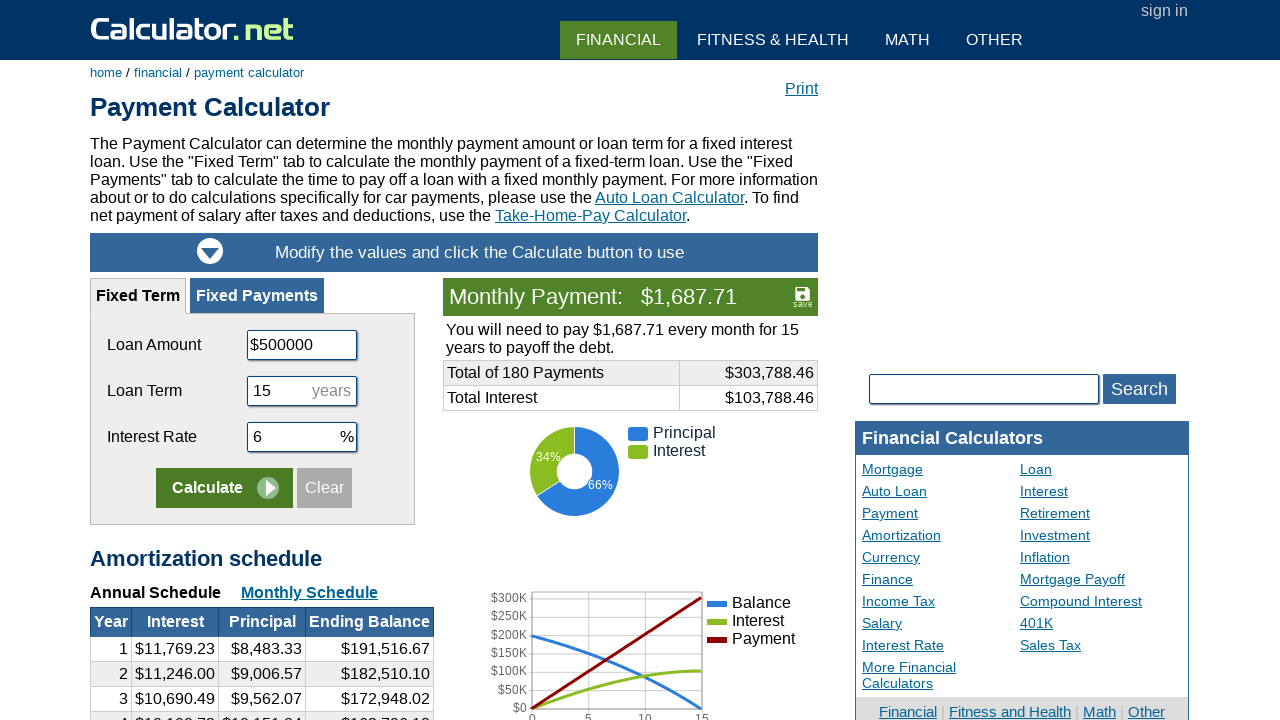

Scrolled to the bottom of the page
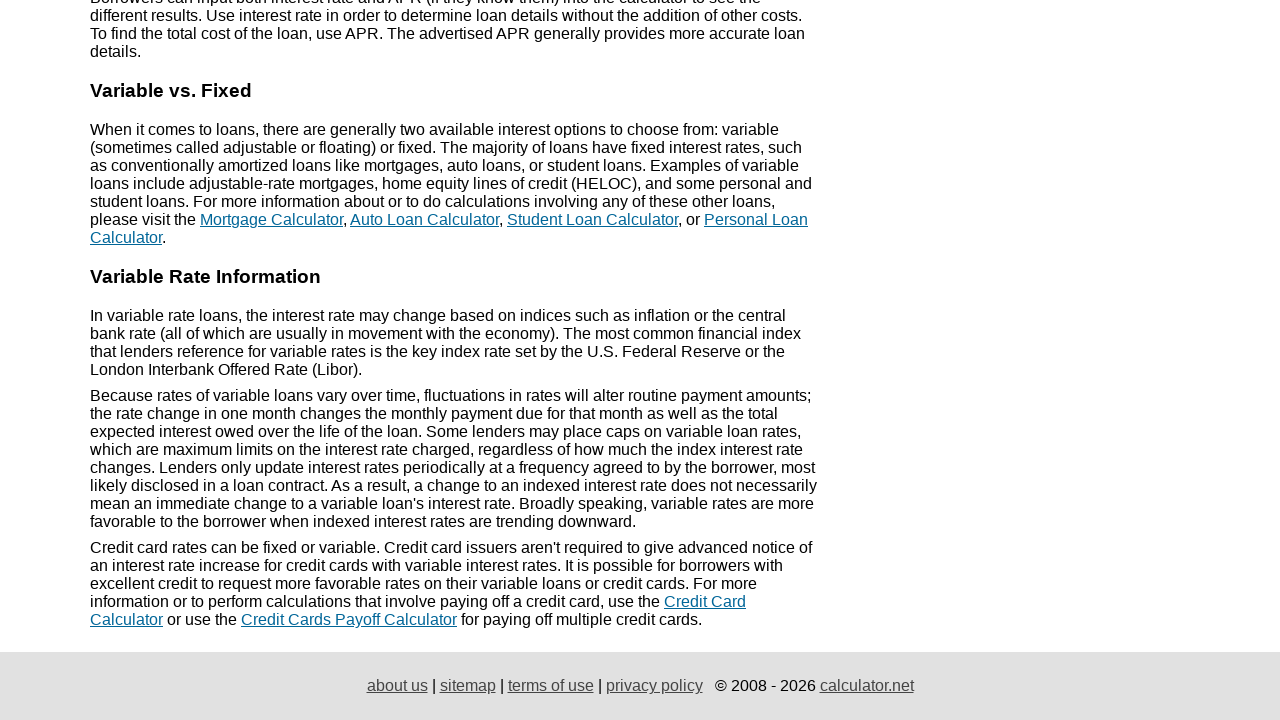

Waited 5 seconds to see the payment calculation result
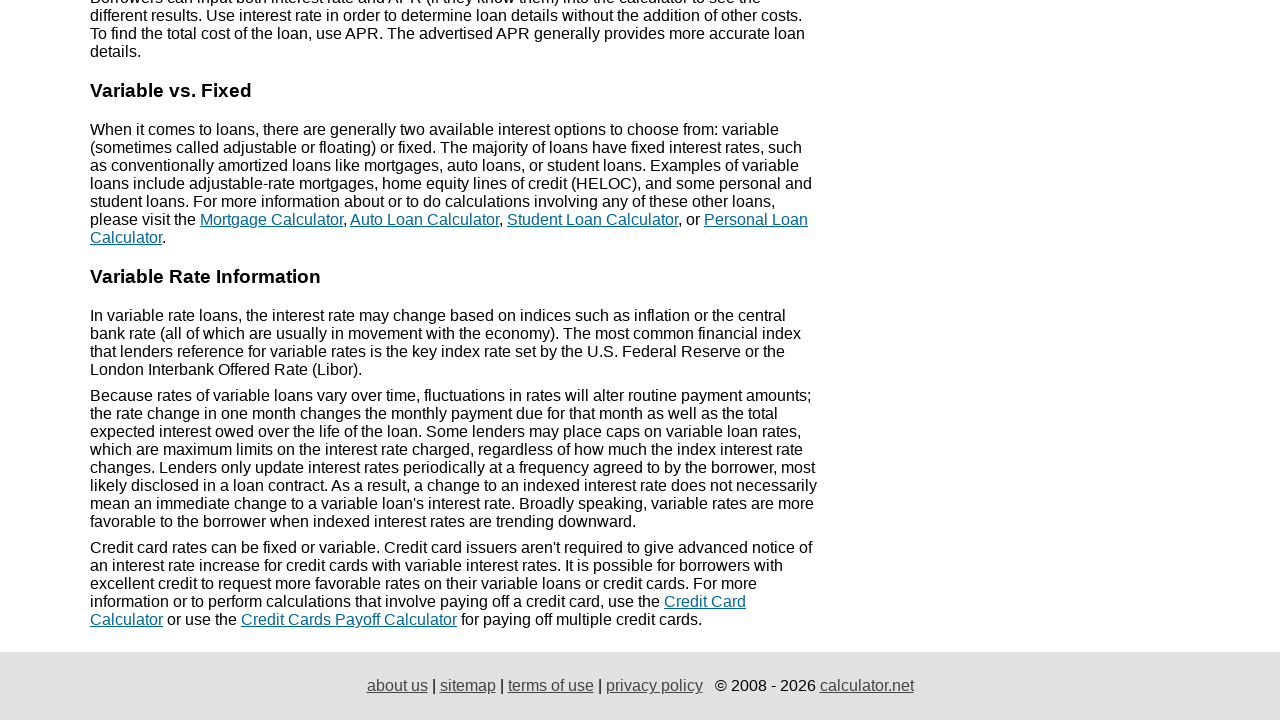

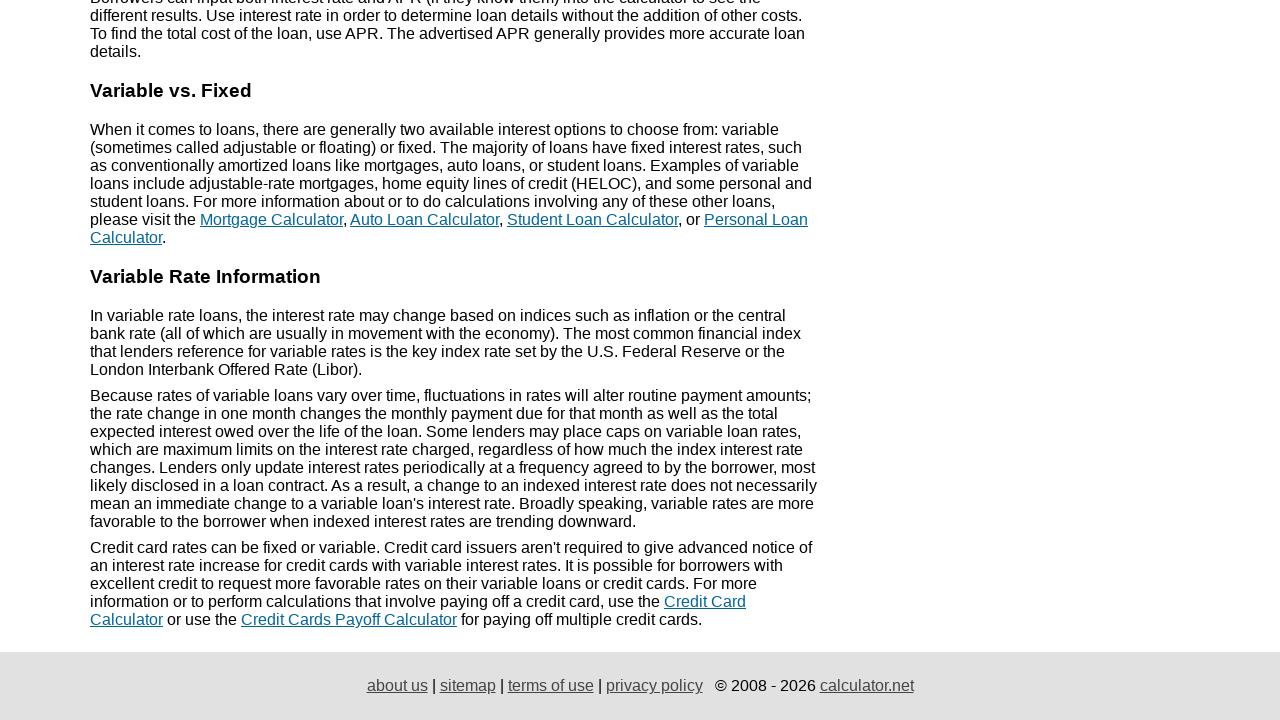